Tests button click functionality on DemoQA by clicking the third button (dynamic click button) and verifying that a confirmation message appears indicating the click was successful.

Starting URL: https://demoqa.com/buttons

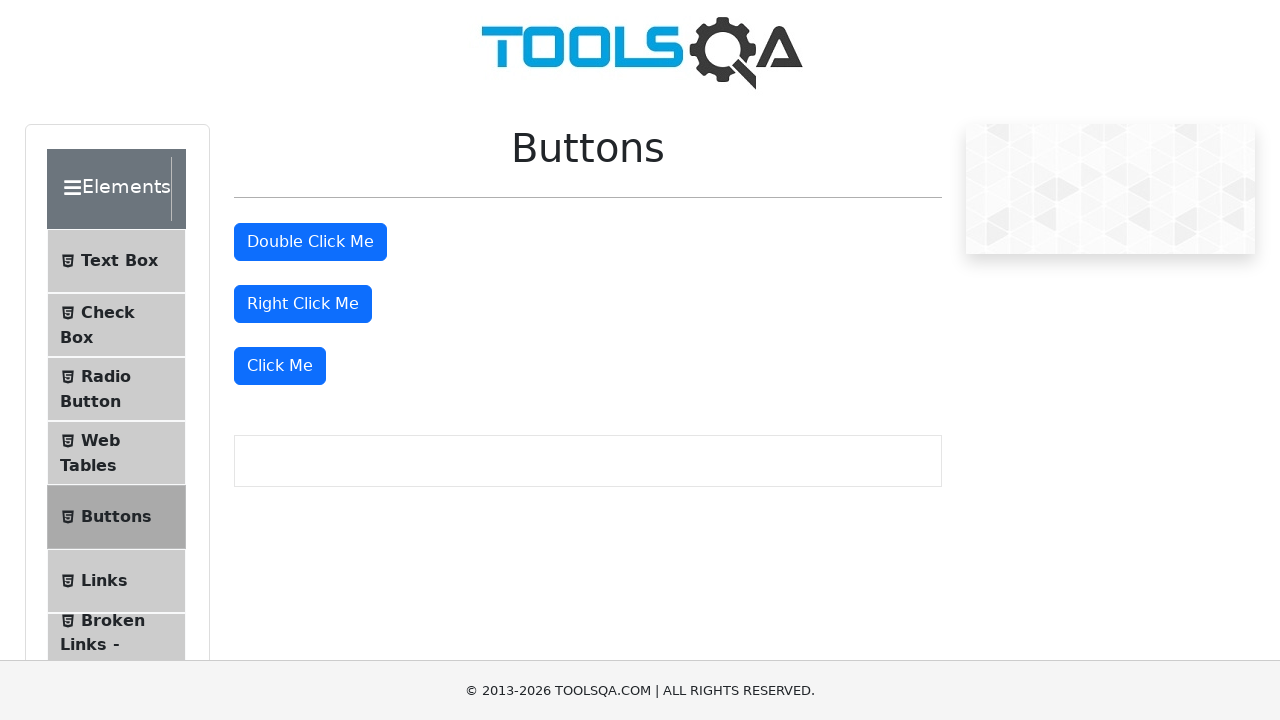

Waited for third button (dynamic click button) to become visible
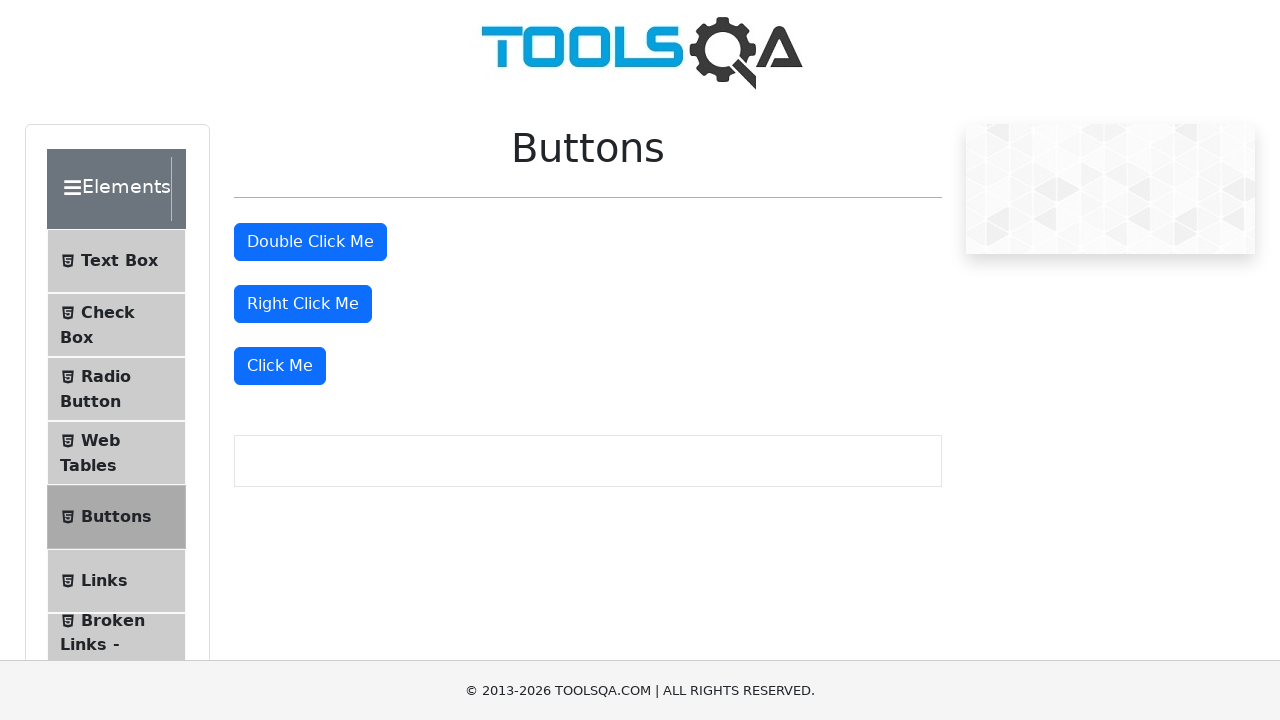

Clicked the third button (dynamic click button) at (280, 366) on xpath=(//button)[4]
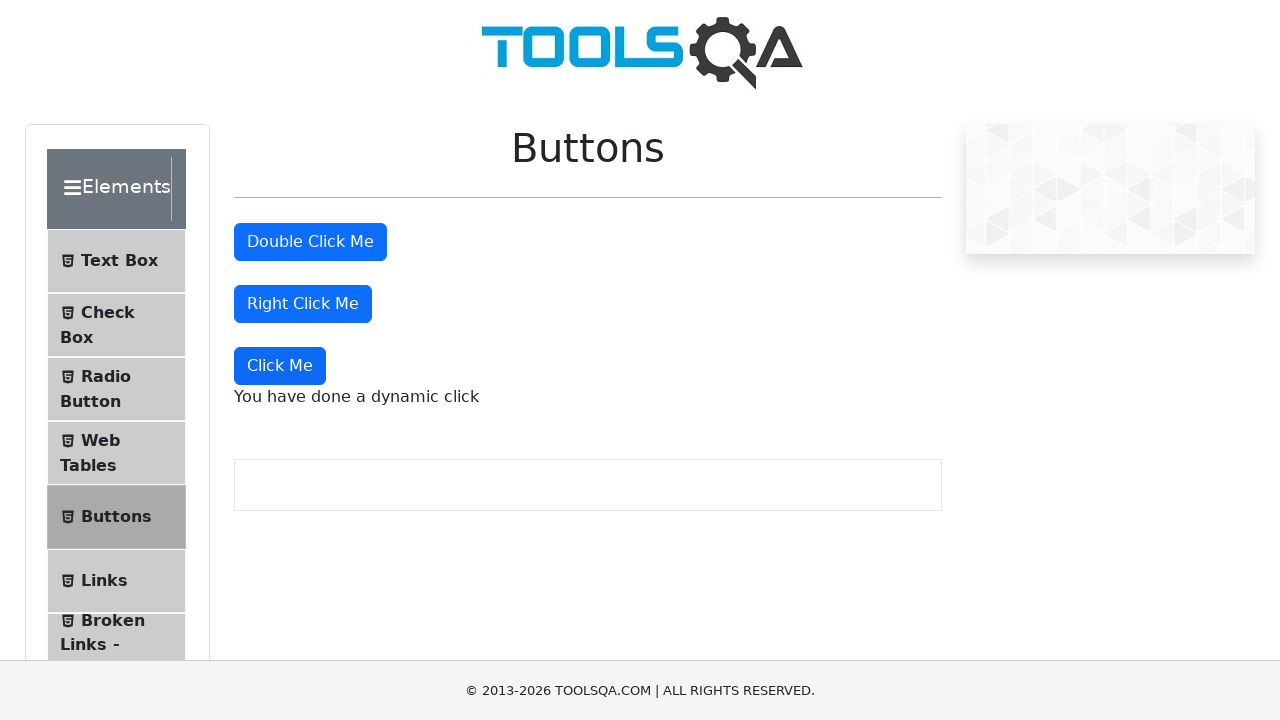

Waited for dynamic click confirmation message to appear
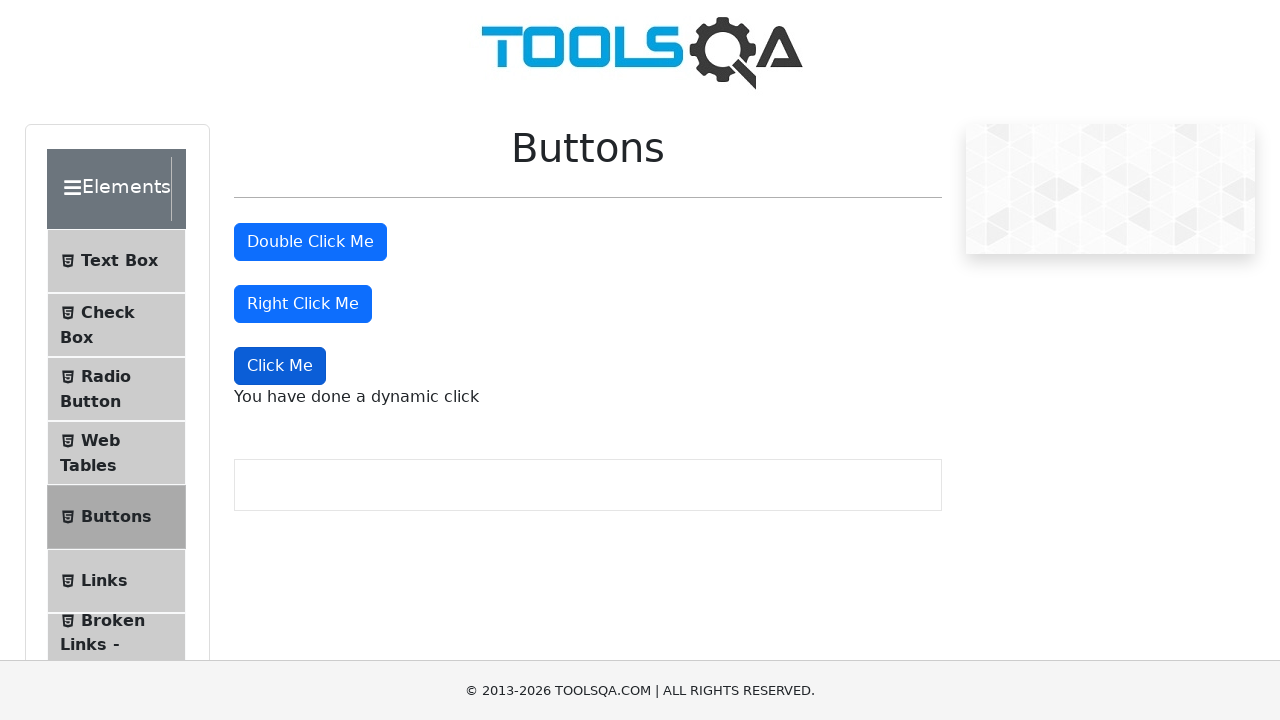

Verified confirmation message contains 'You have done a dynamic click'
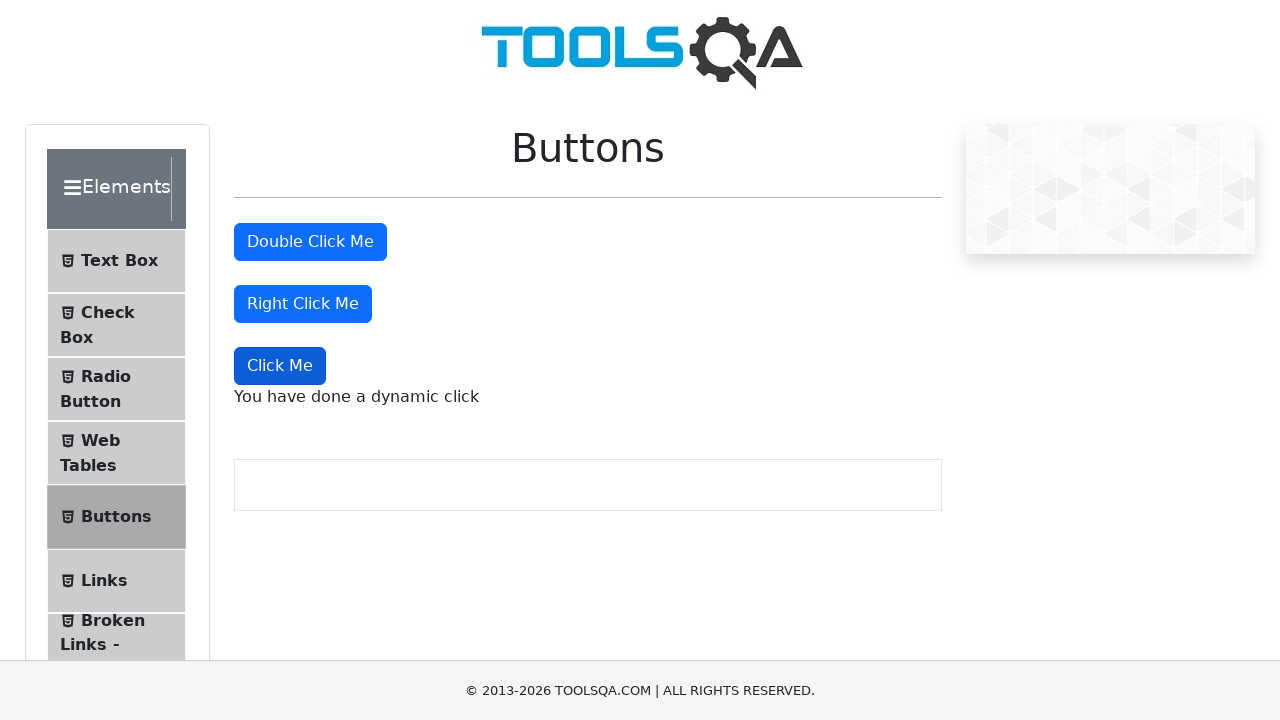

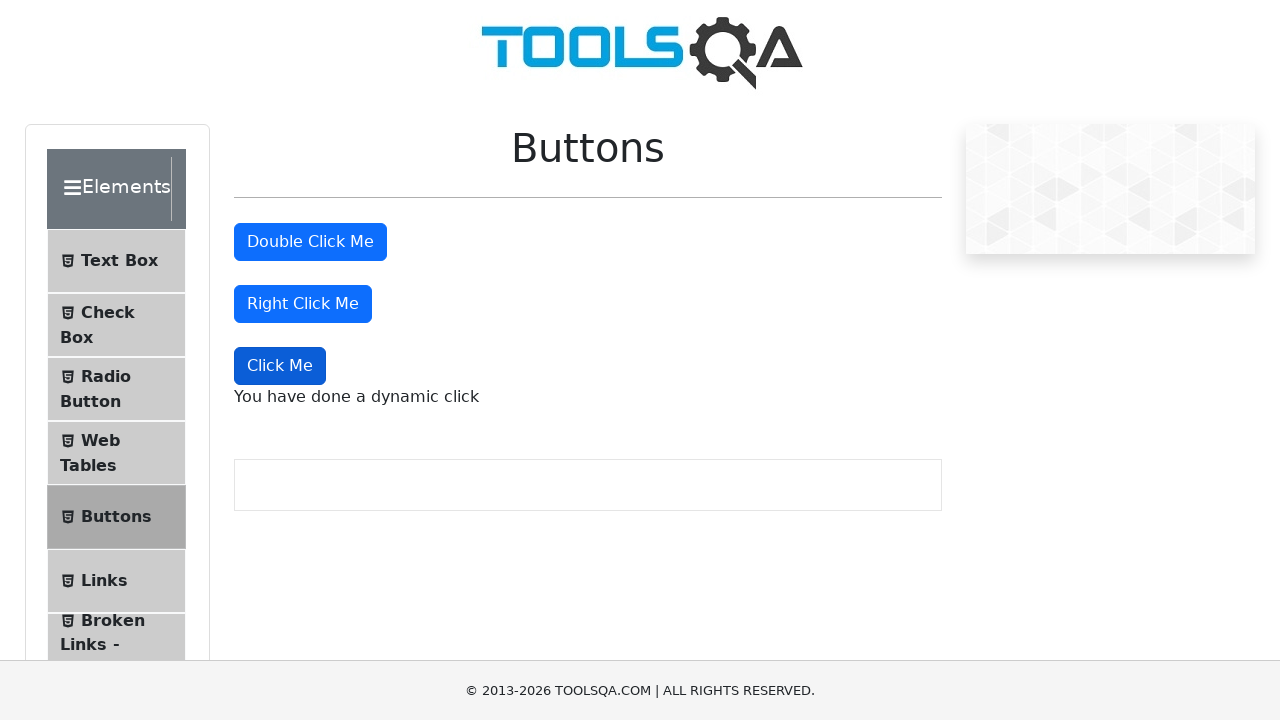